Tests text box form by filling in name, email, and address fields, then submitting the form using different locator strategies

Starting URL: https://demoqa.com/text-box

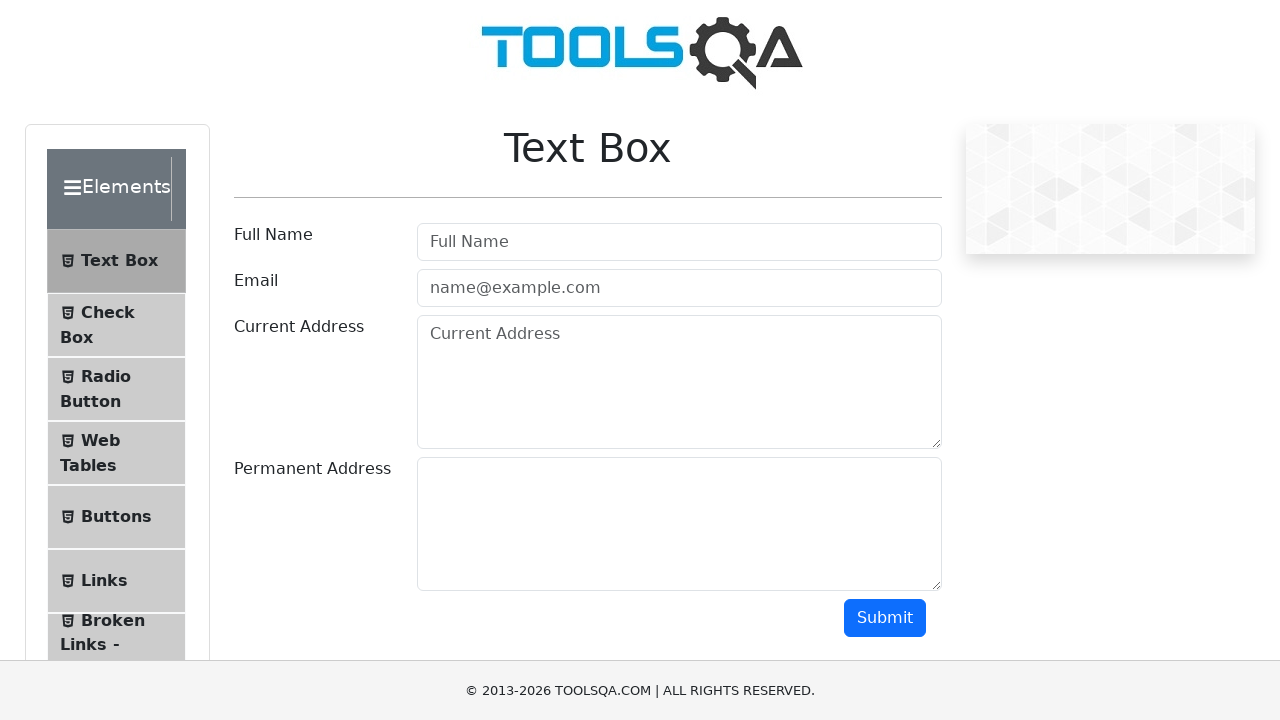

Filled name field with 'Анна Иванова' on #userName
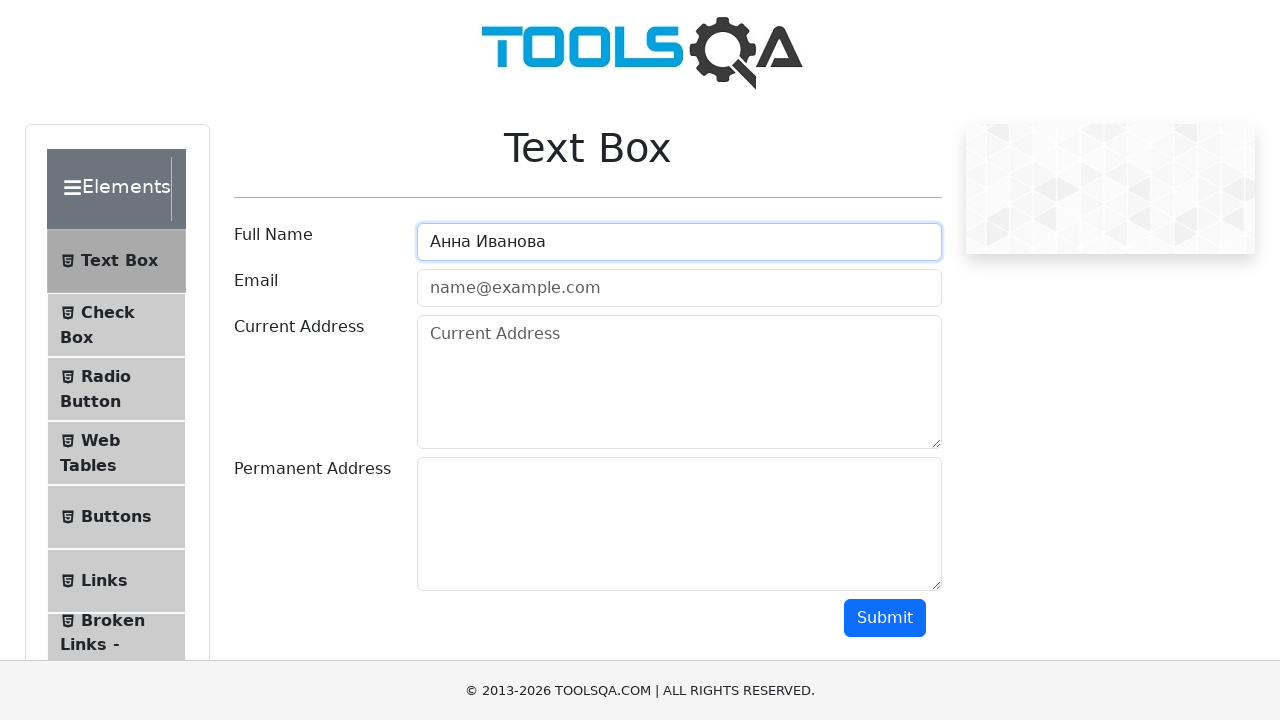

Filled email field with 'anna@test.com' on input[placeholder='name@example.com']
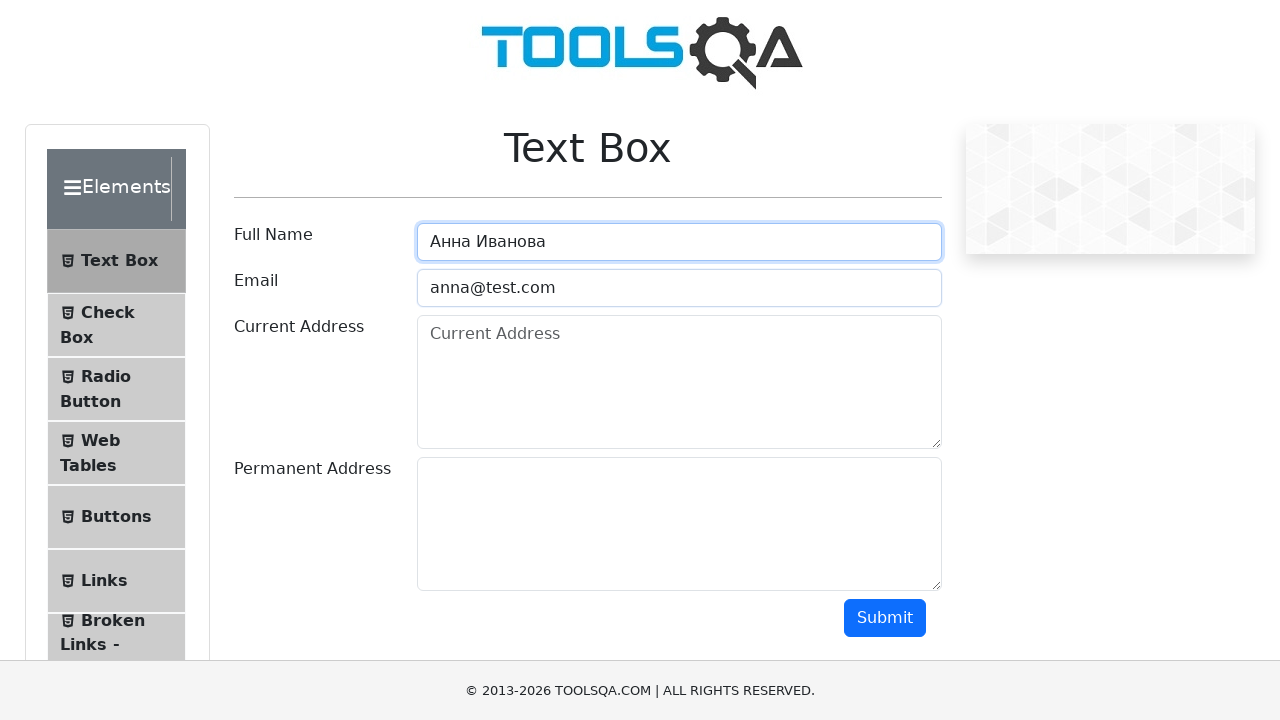

Filled address field with 'Москва, ул. Ленина, 1' on textarea#currentAddress
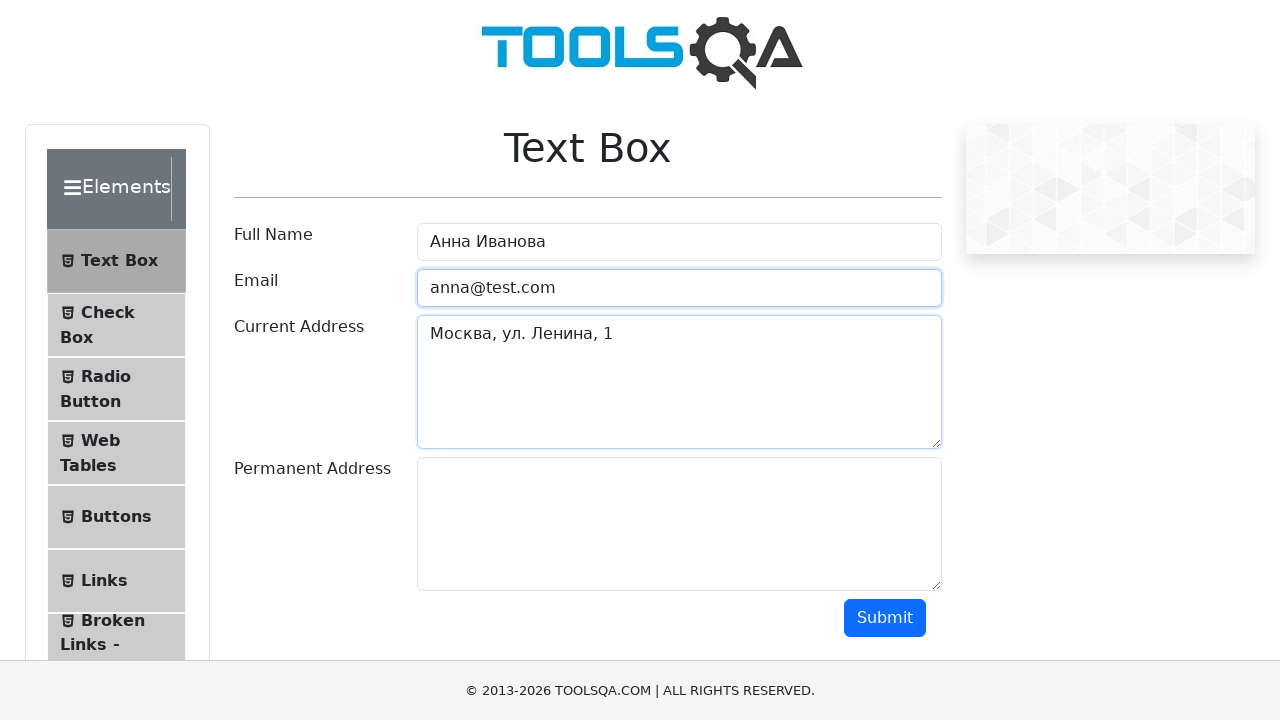

Clicked Submit button to submit the form at (885, 618) on internal:role=button[name="Submit"i]
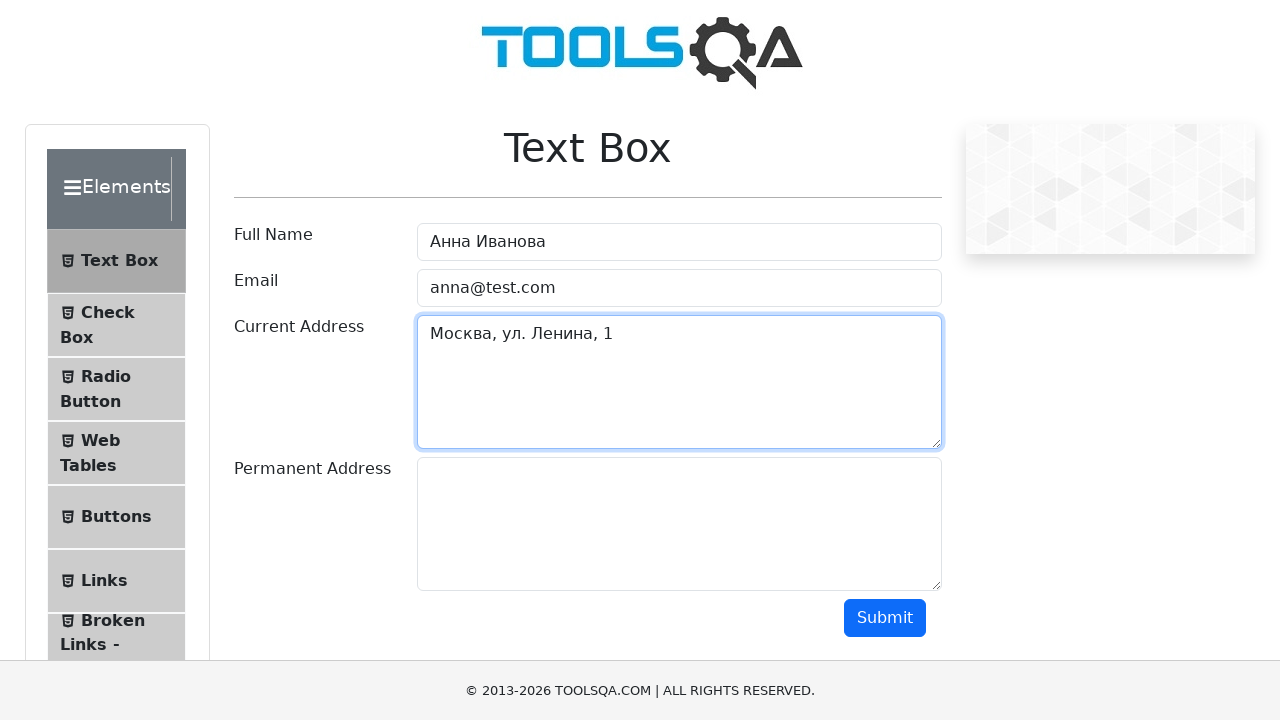

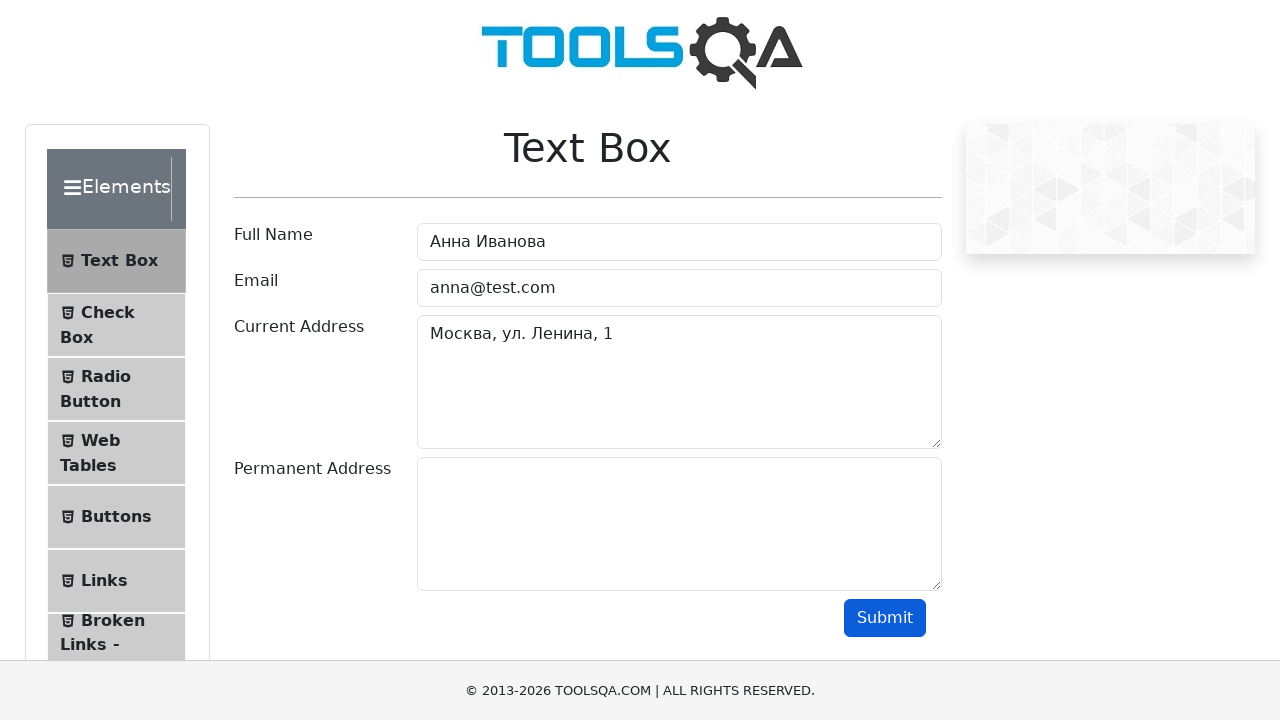